Tests clicking a home link that opens in a new window/tab and verifies navigation to the homepage

Starting URL: https://demoqa.com/links

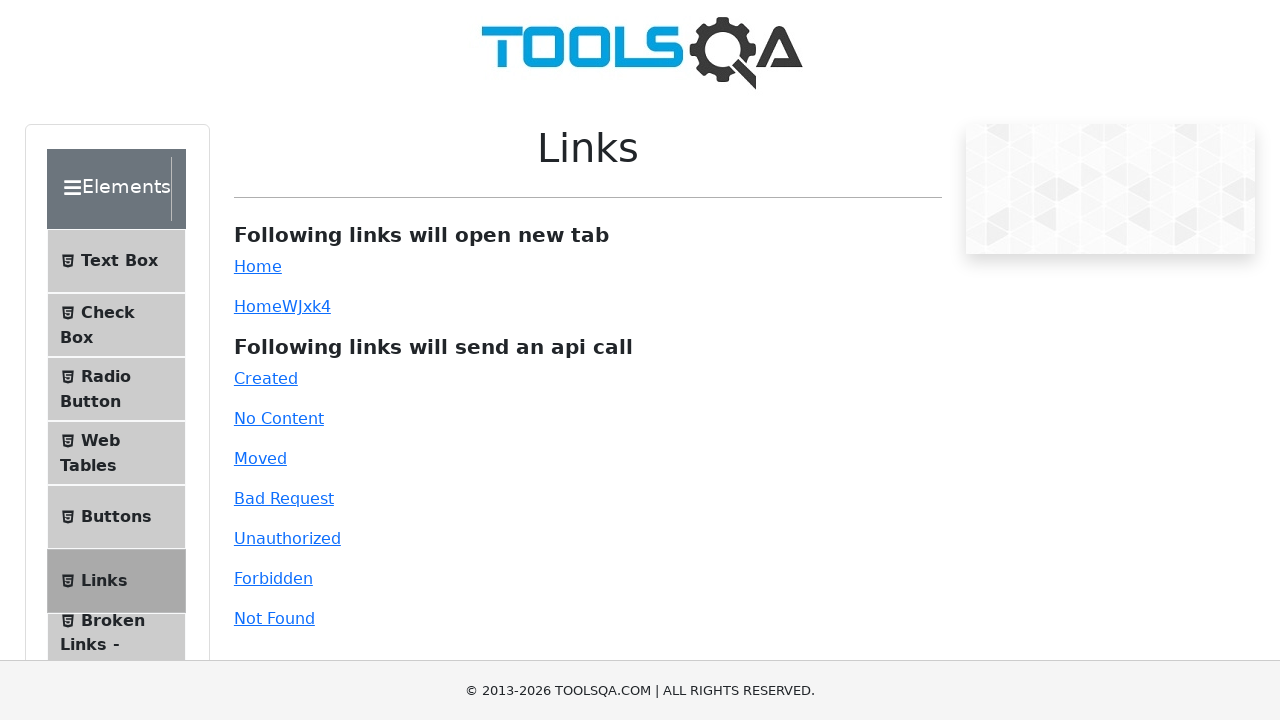

Scrolled down 1000px to make home link visible
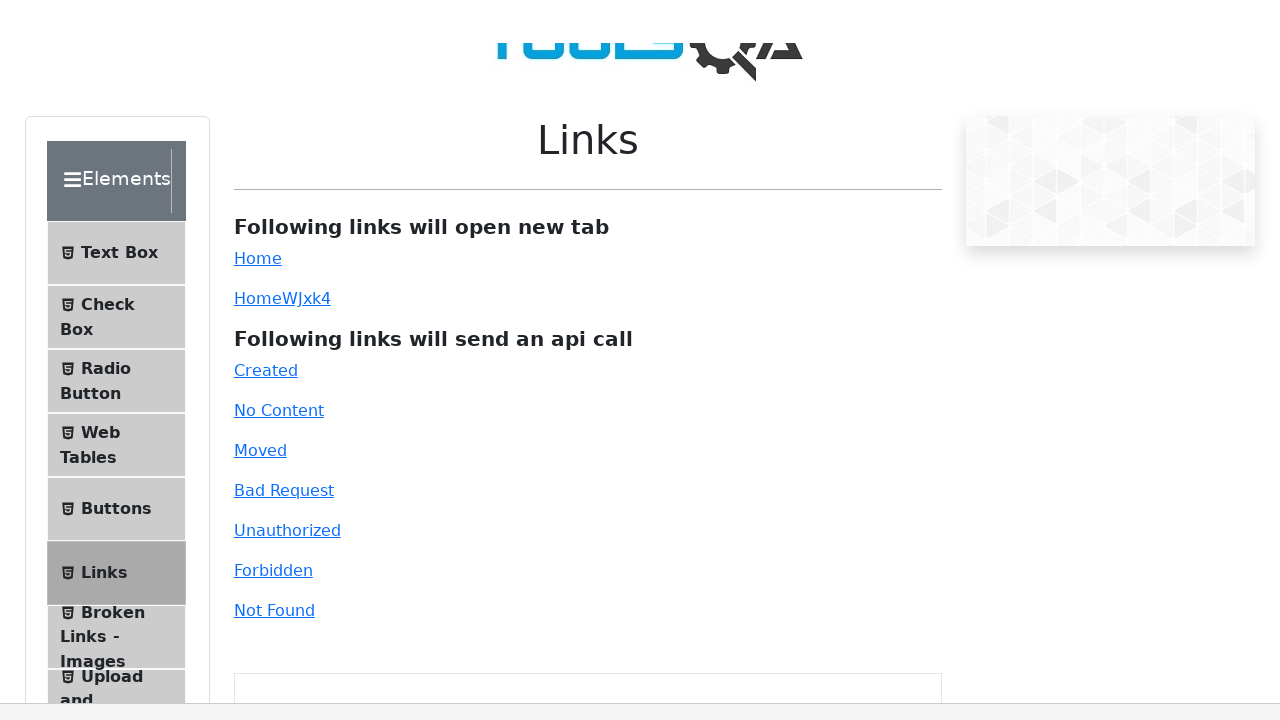

Clicked home link that opens in new tab at (258, 10) on #simpleLink
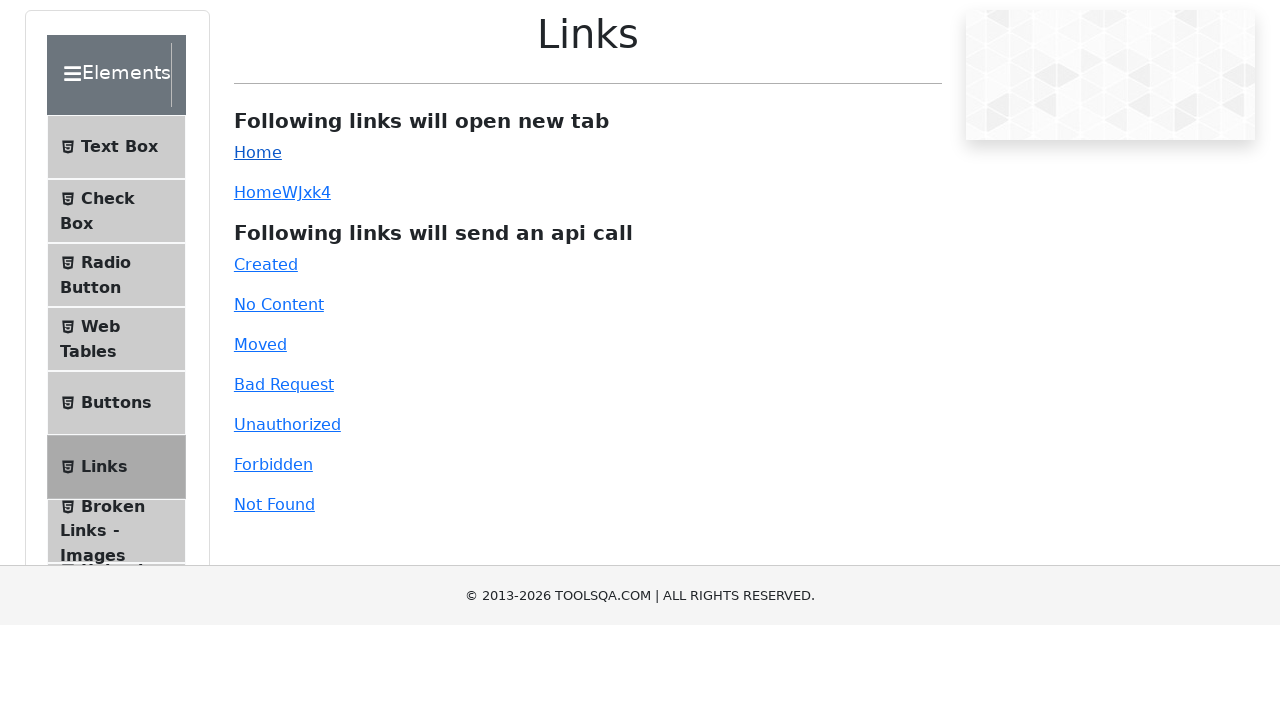

Captured new popup/tab page object
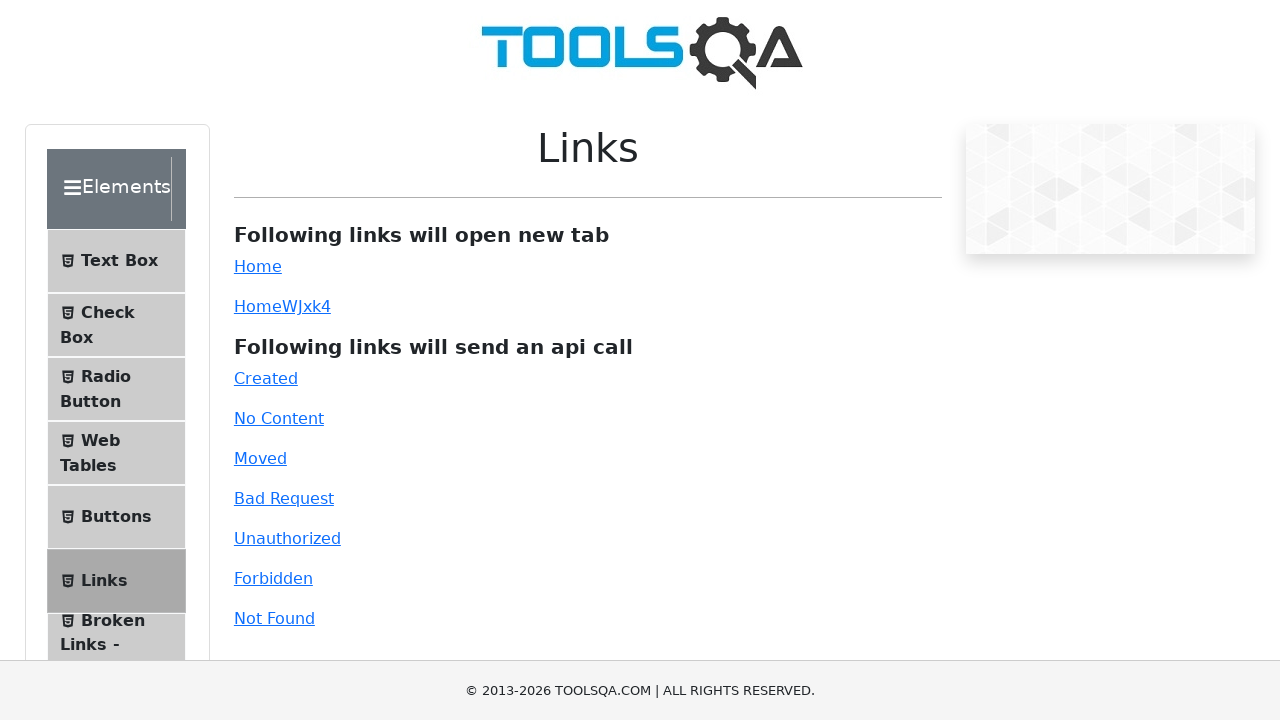

New page finished loading
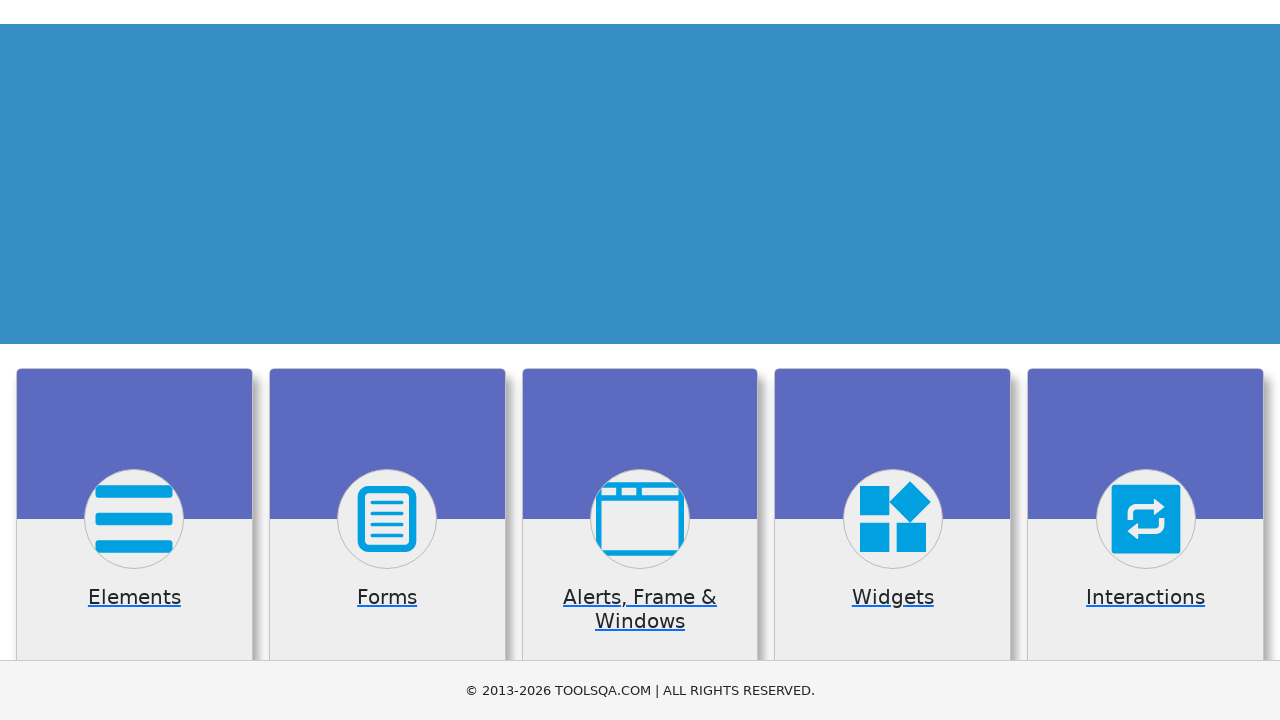

Verified new page URL is https://demoqa.com/
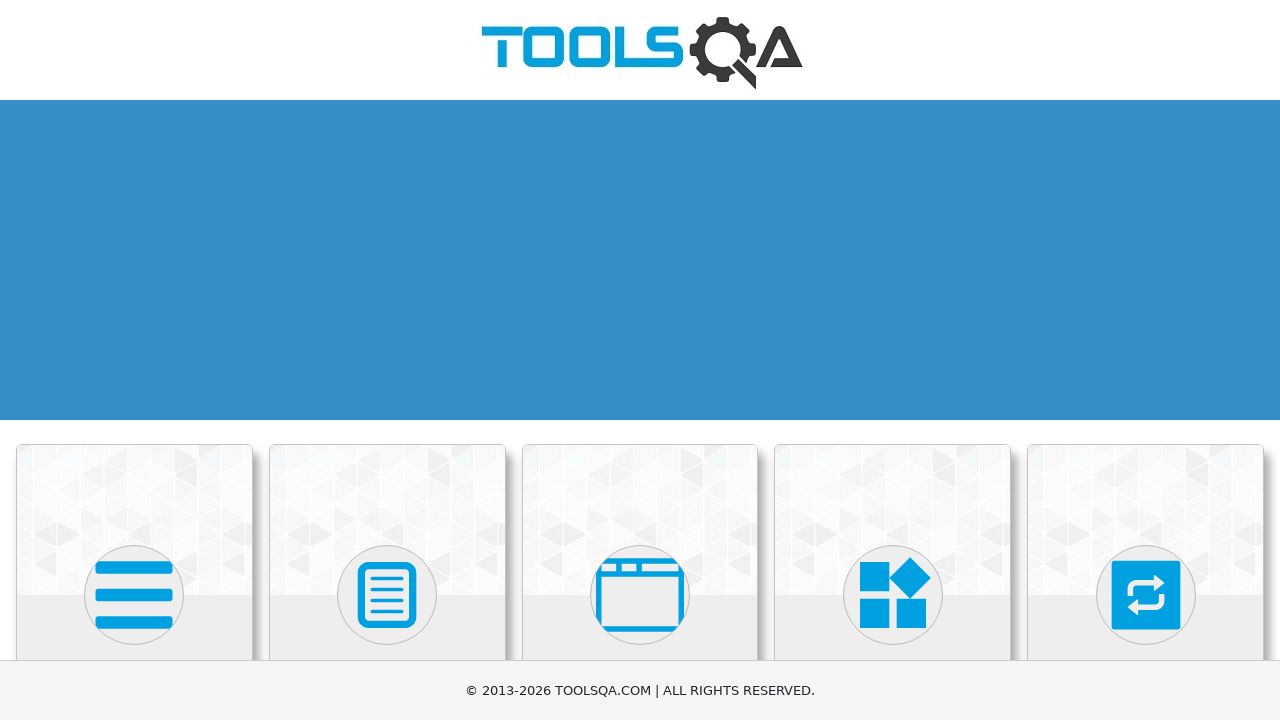

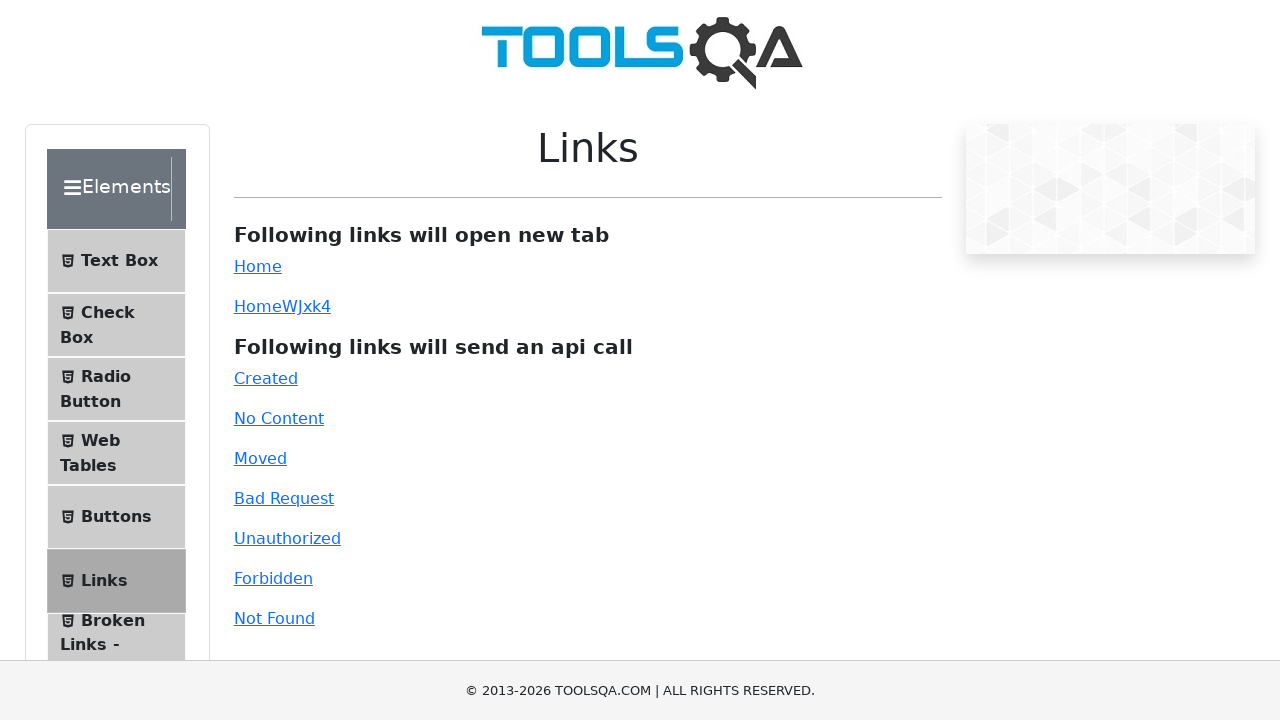